Tests that the Email column in table 1 sorts text in ascending order when the column header is clicked

Starting URL: http://the-internet.herokuapp.com/tables

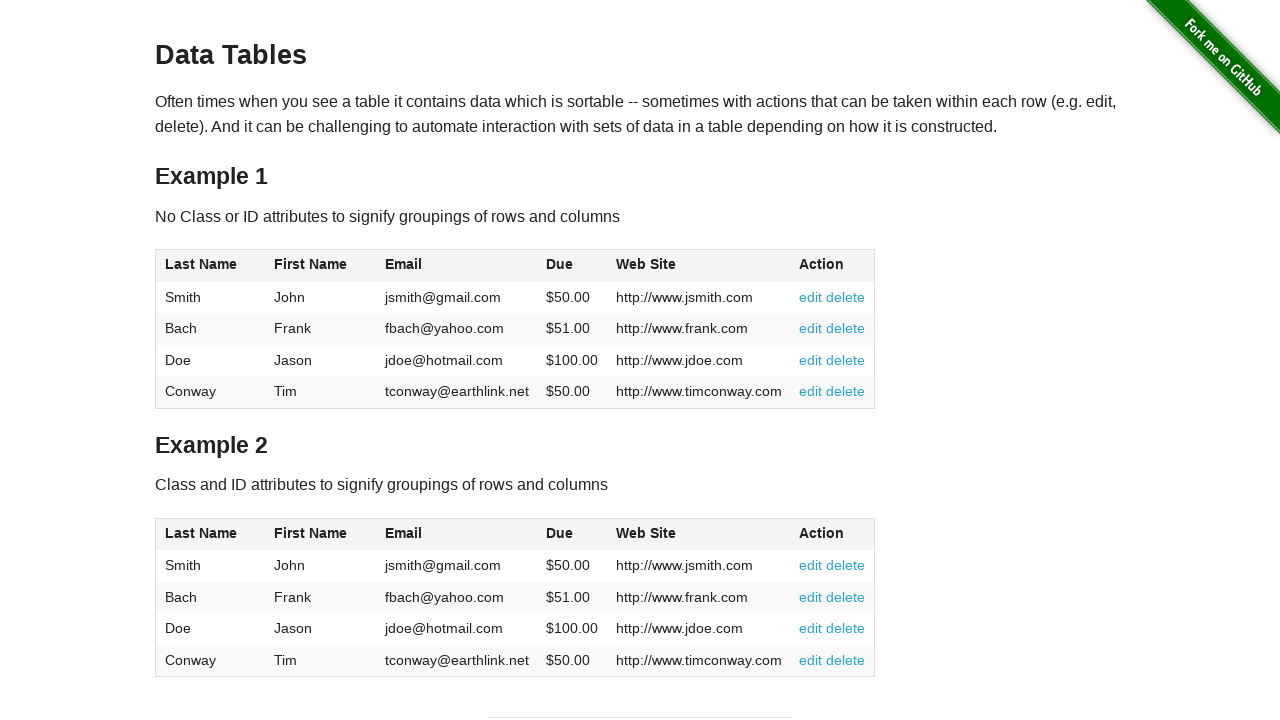

Clicked Email column header in table 1 to sort ascending at (457, 266) on #table1 thead tr th:nth-of-type(3)
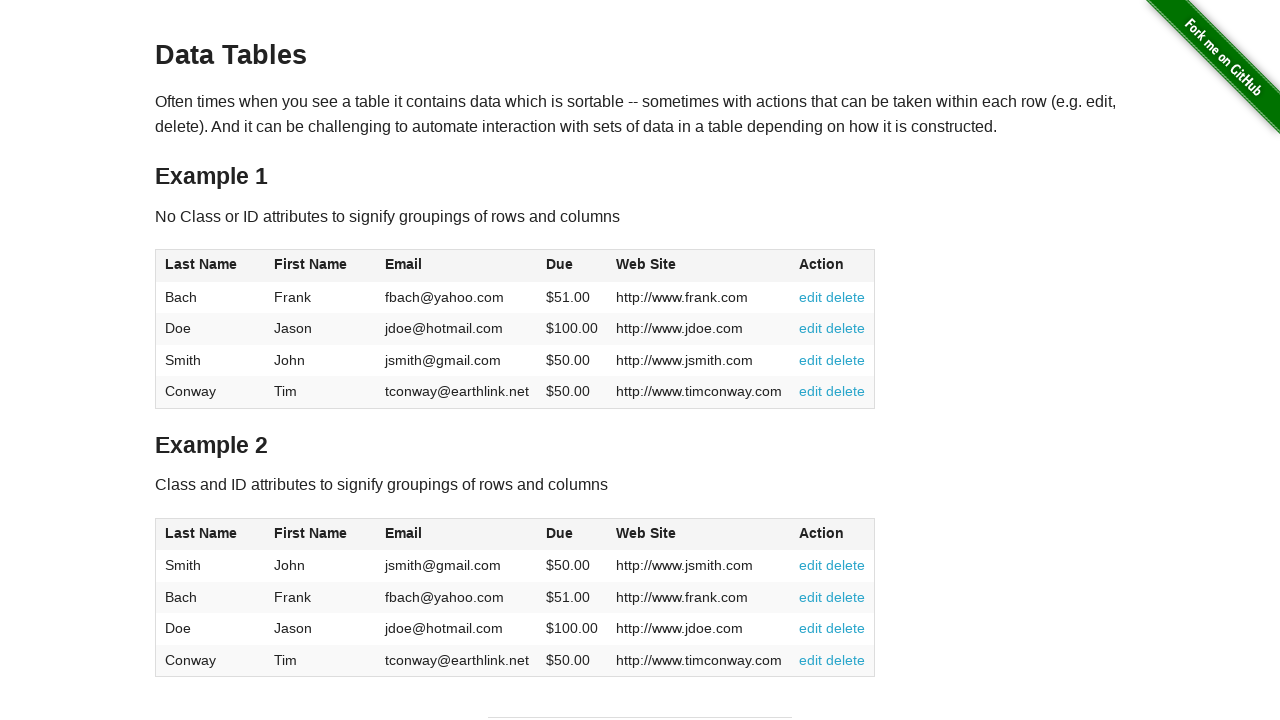

Table 1 updated after Email column sort
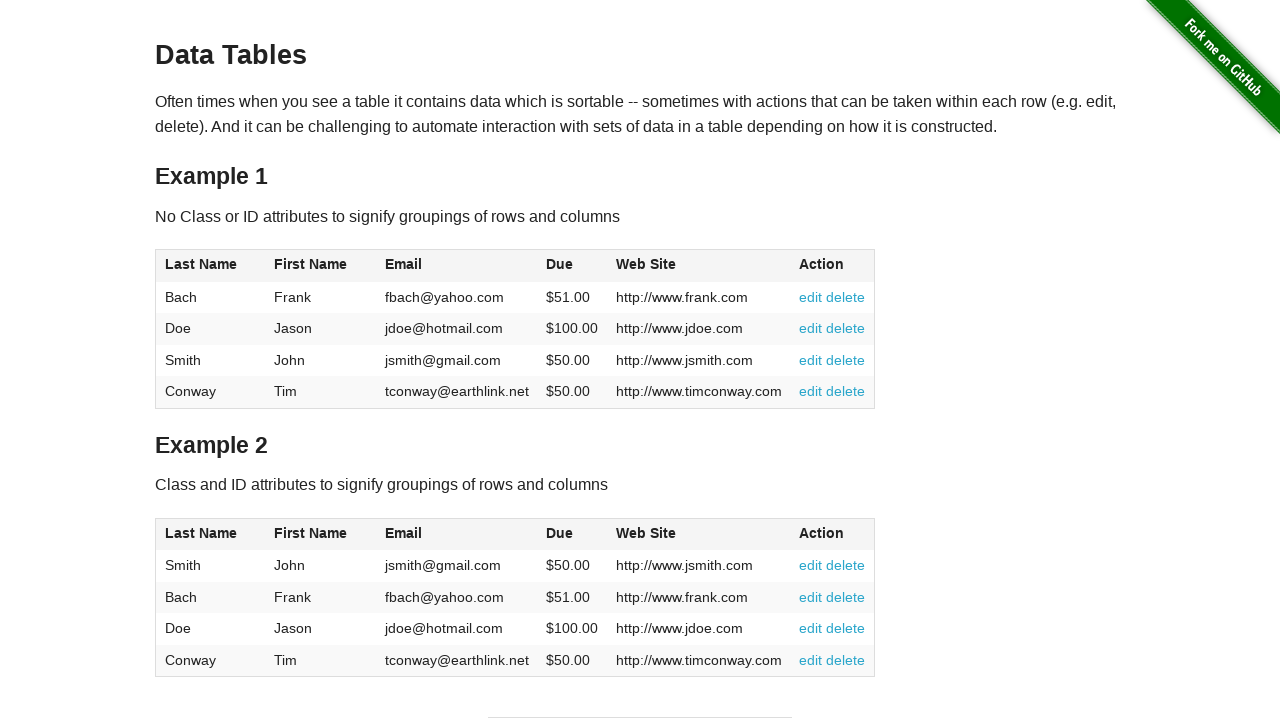

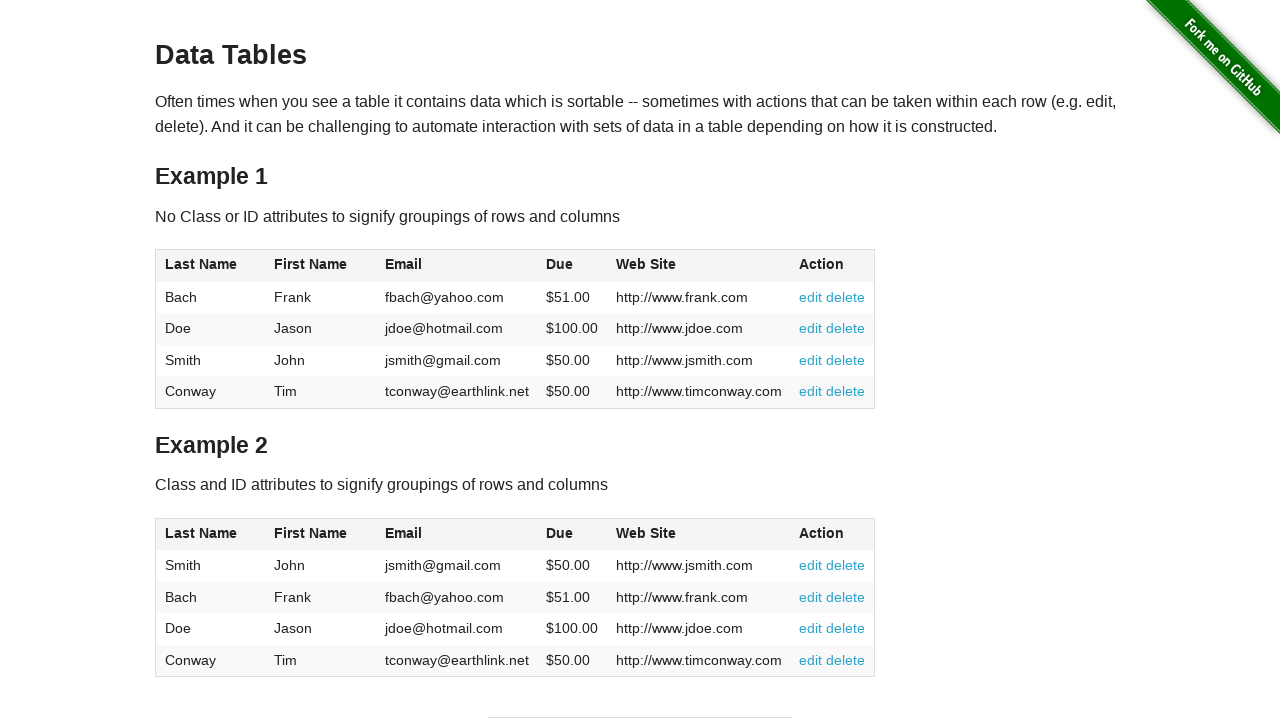